Tests clicking on the header sticky wrapper element on the Clarks store homepage

Starting URL: https://www.clarksstores.bh/

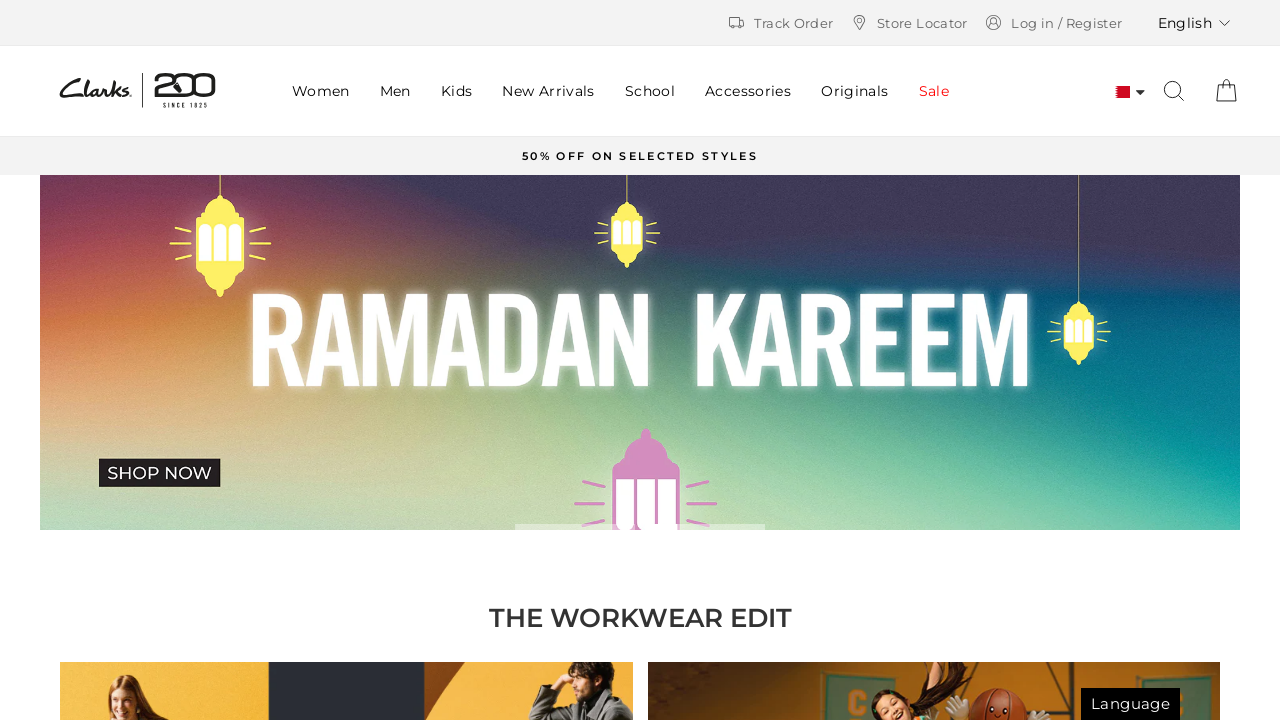

Clicked on header sticky wrapper element on Clarks store homepage at (640, 91) on .header-sticky-wrapper
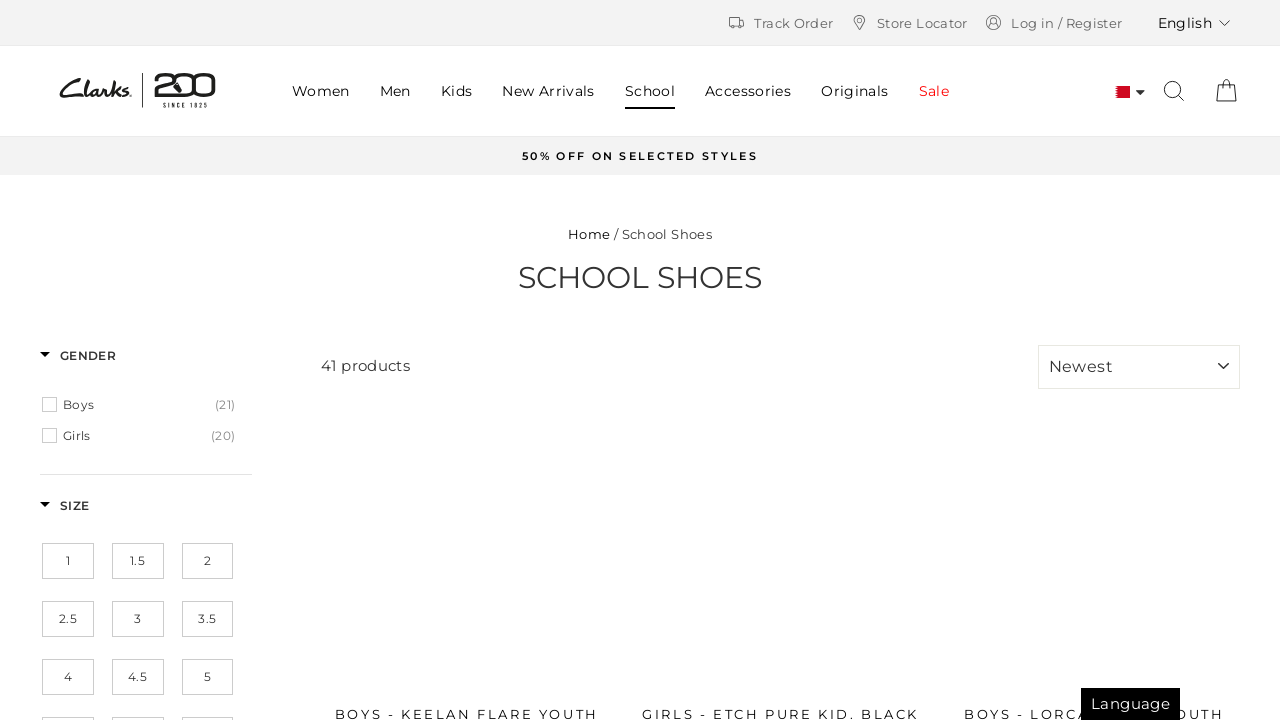

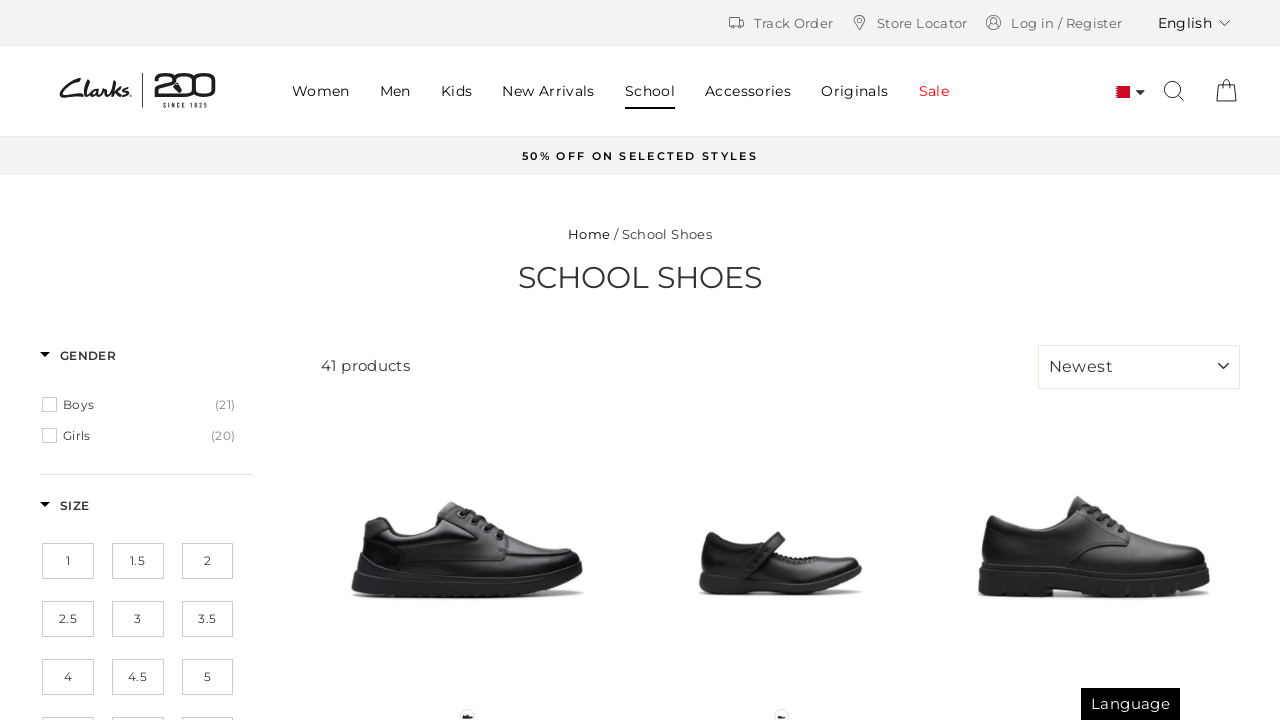